Tests dropdown select functionality by selecting options using different methods (by index, by visible text, by value) and then iterates through all available options in the dropdown.

Starting URL: https://syntaxprojects.com/basic-select-dropdown-demo.php

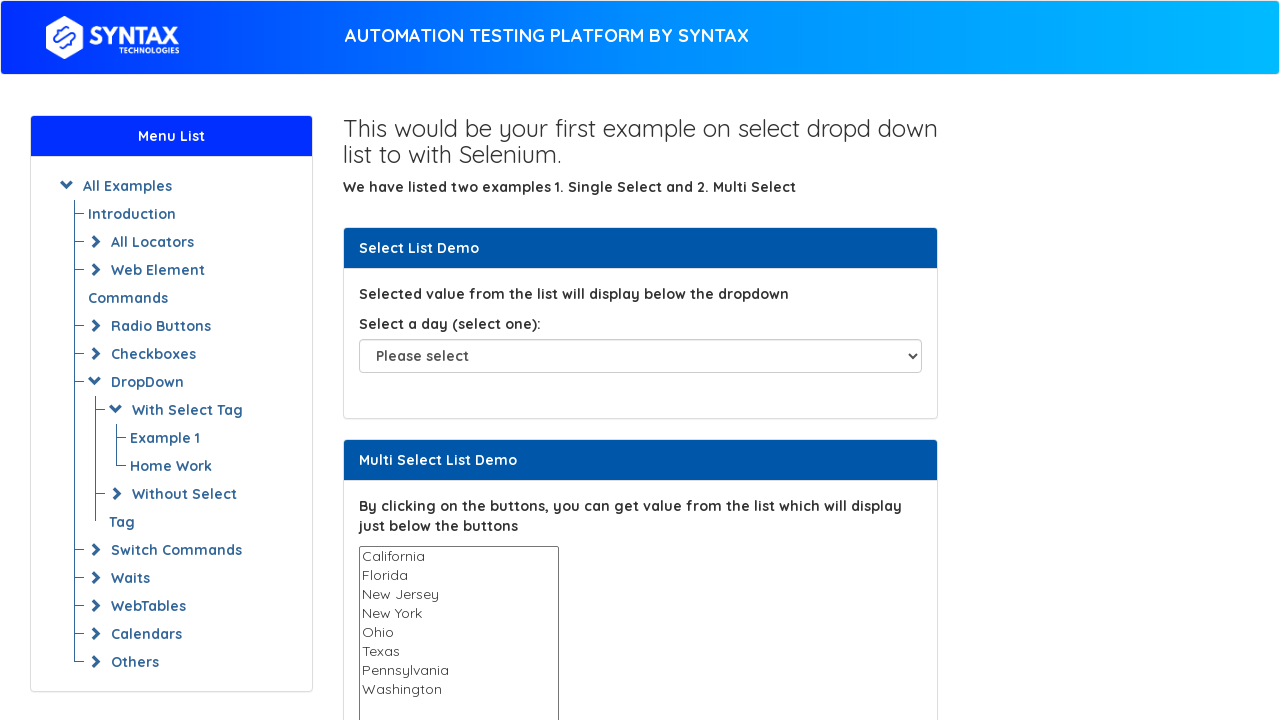

Selected dropdown option at index 3 on #select-demo
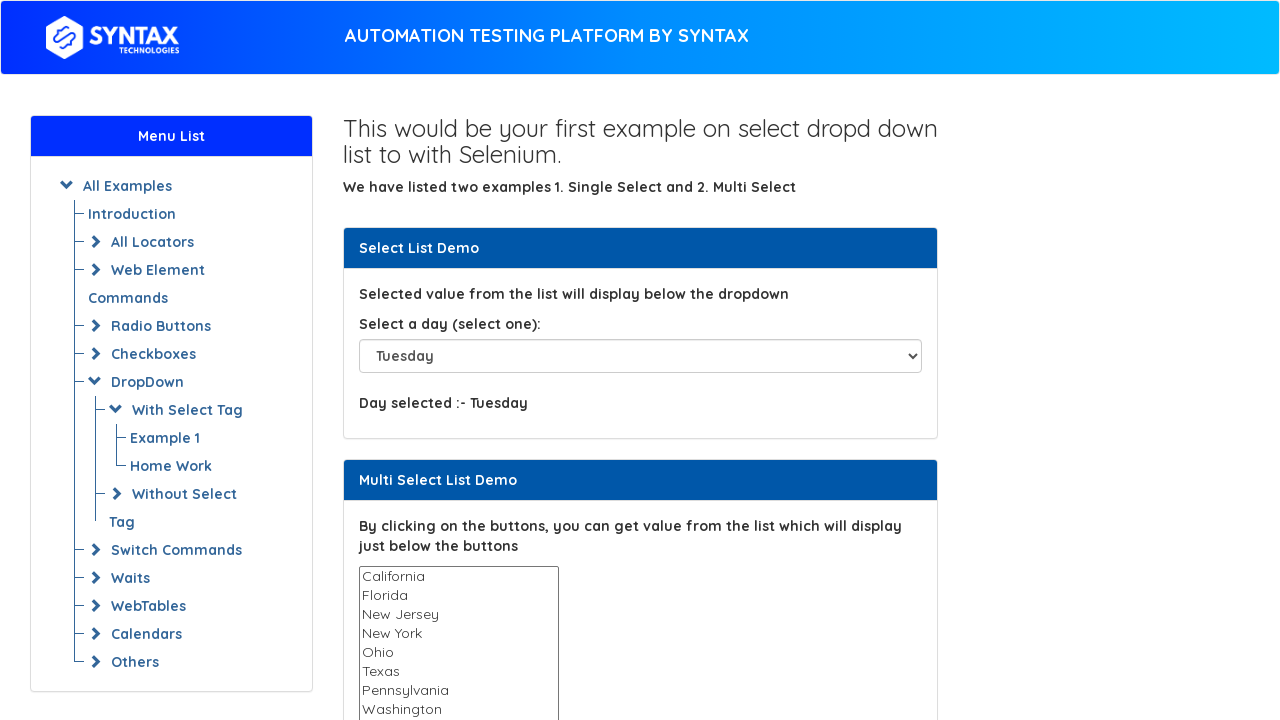

Waited 1 second to observe the selection
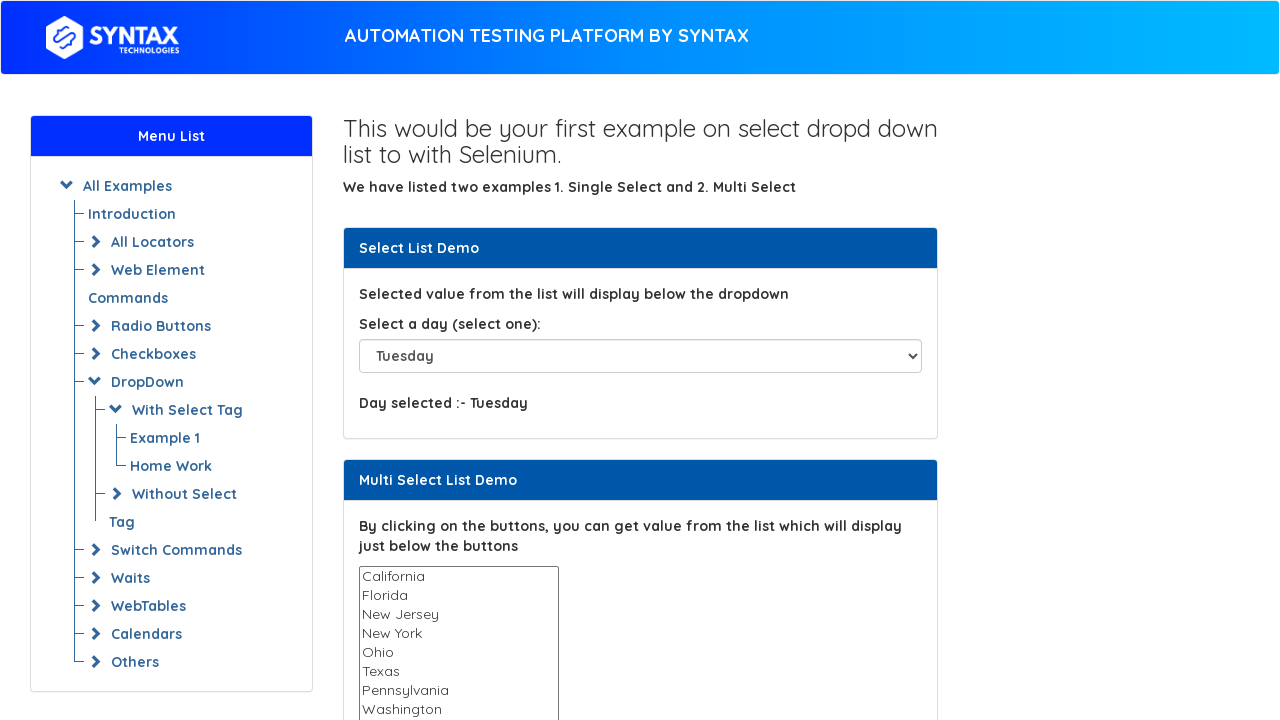

Selected dropdown option with visible text 'Friday' on #select-demo
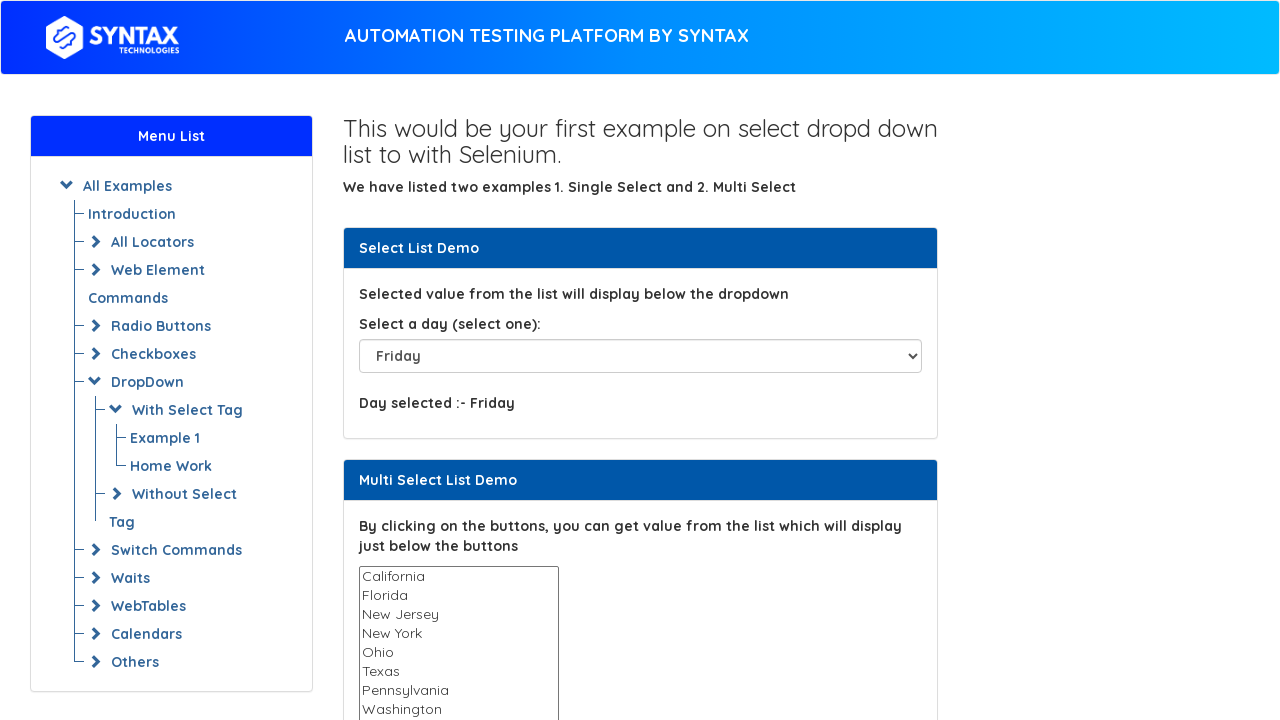

Waited 1 second to observe the selection
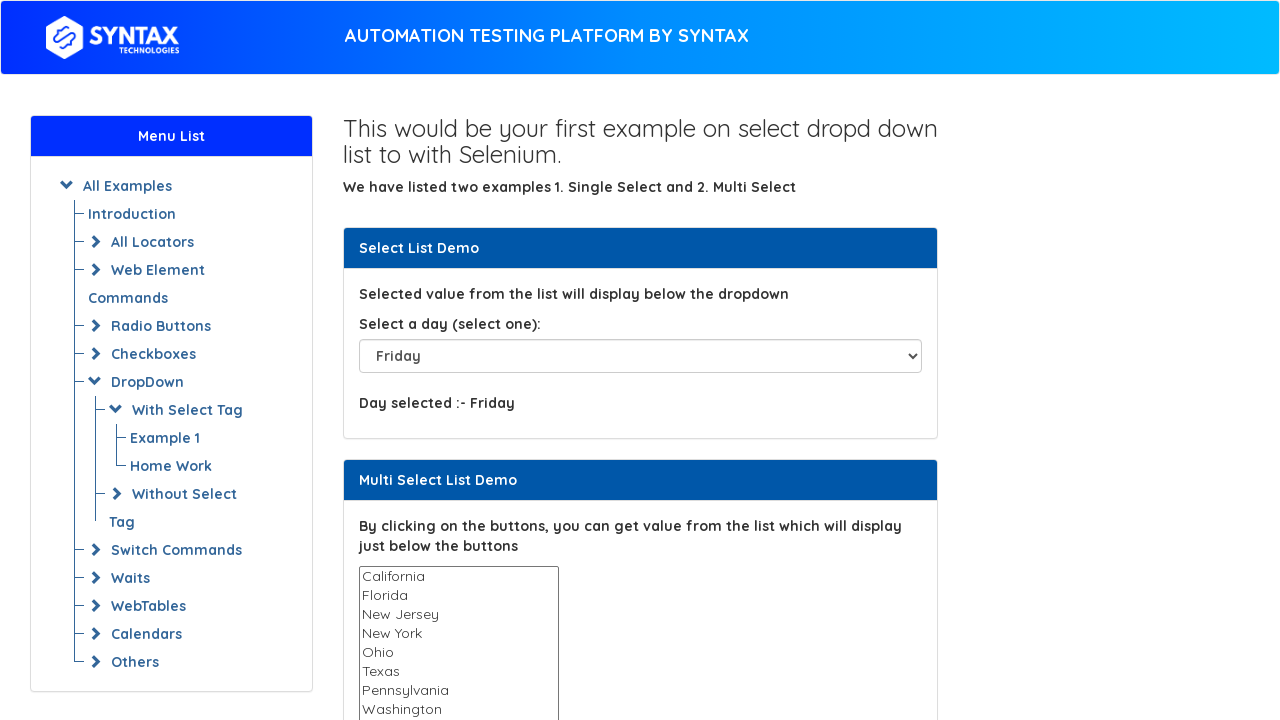

Selected dropdown option with value 'Wednesday' on #select-demo
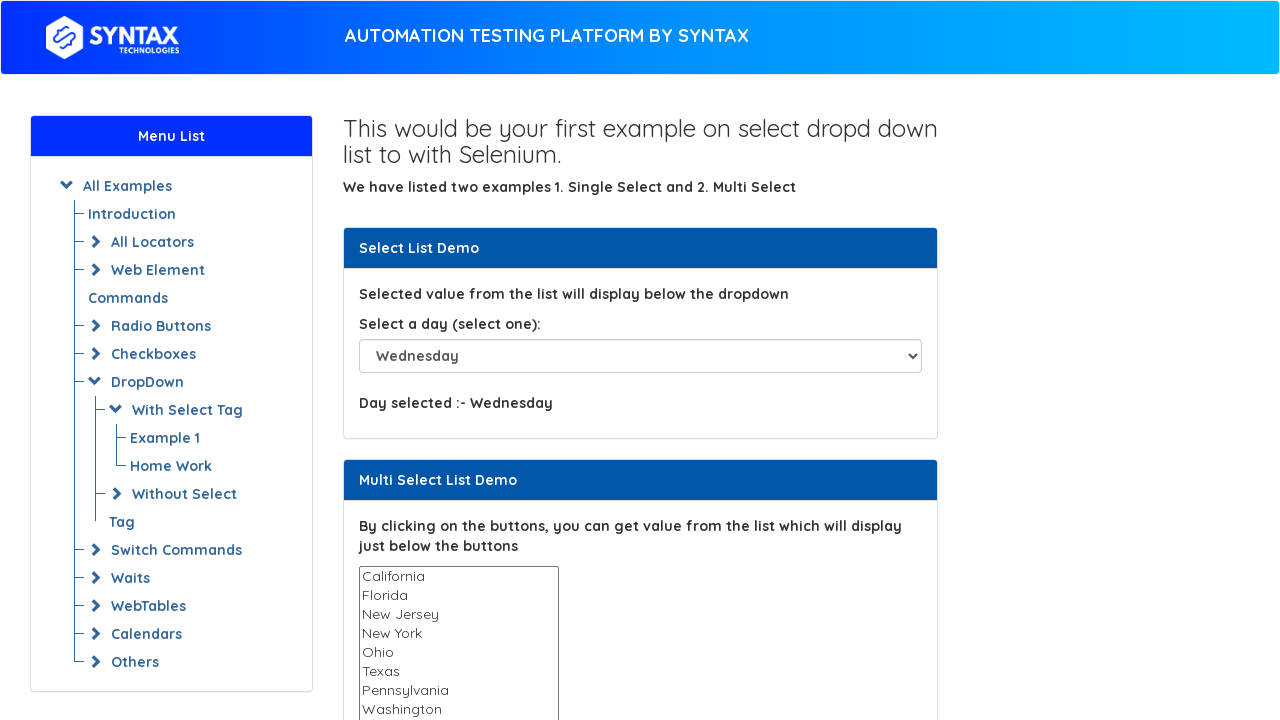

Retrieved all dropdown options
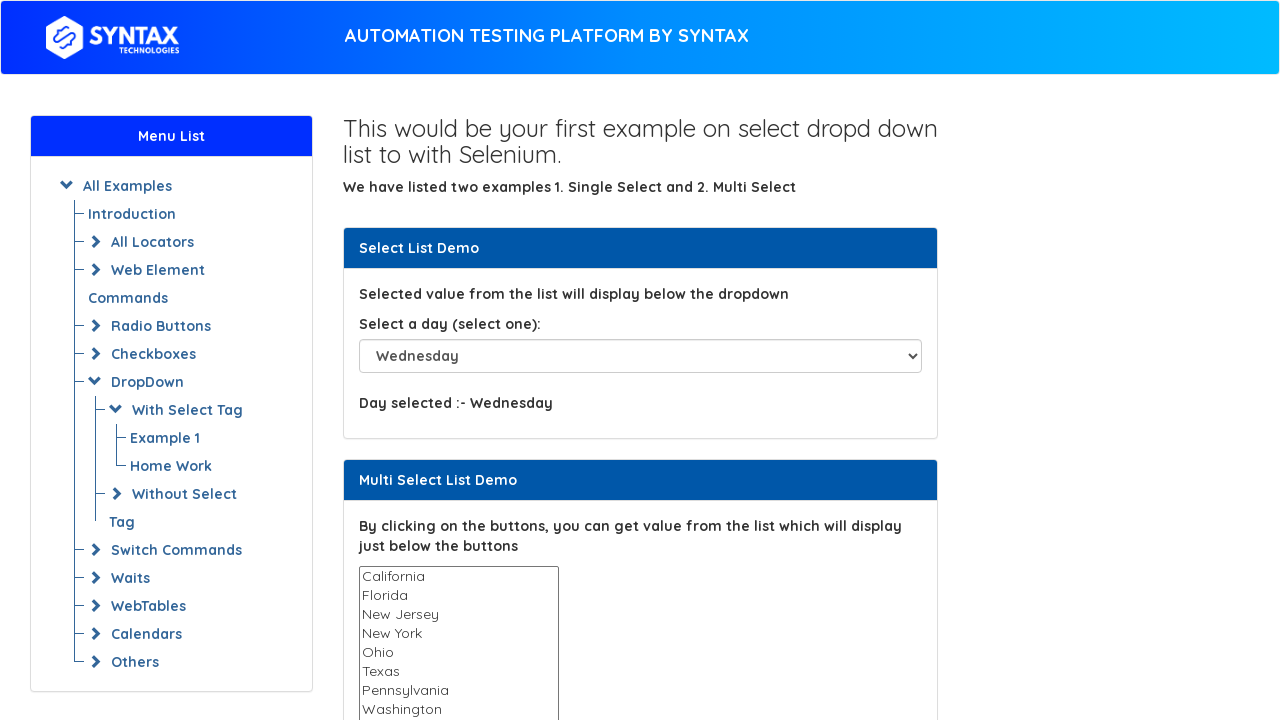

Selected dropdown option at index 0 on #select-demo
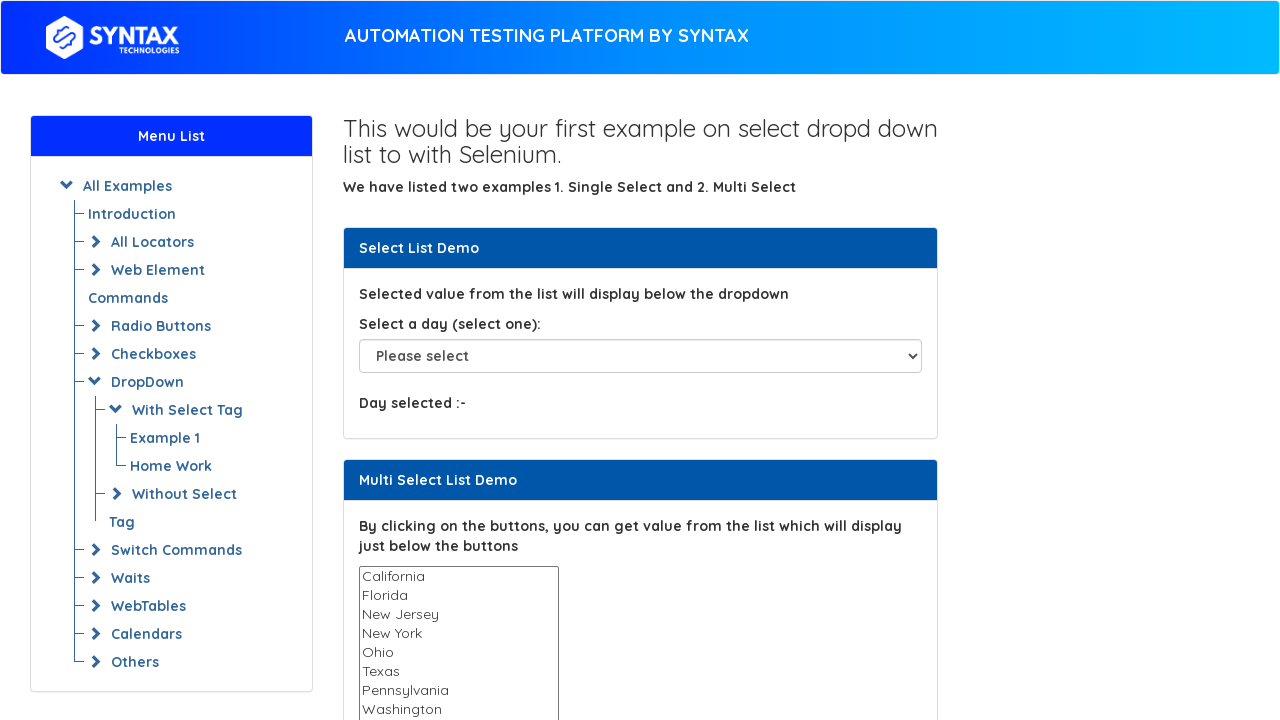

Waited 500 milliseconds to observe the selection
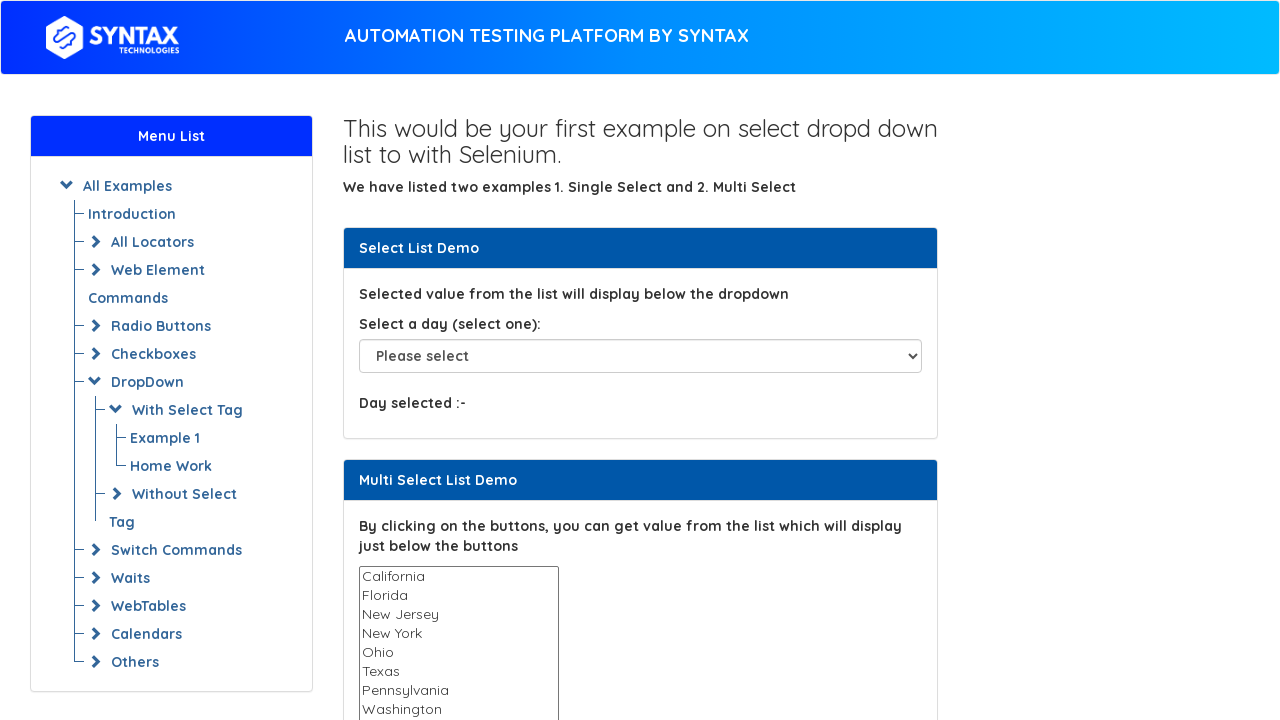

Selected dropdown option at index 1 on #select-demo
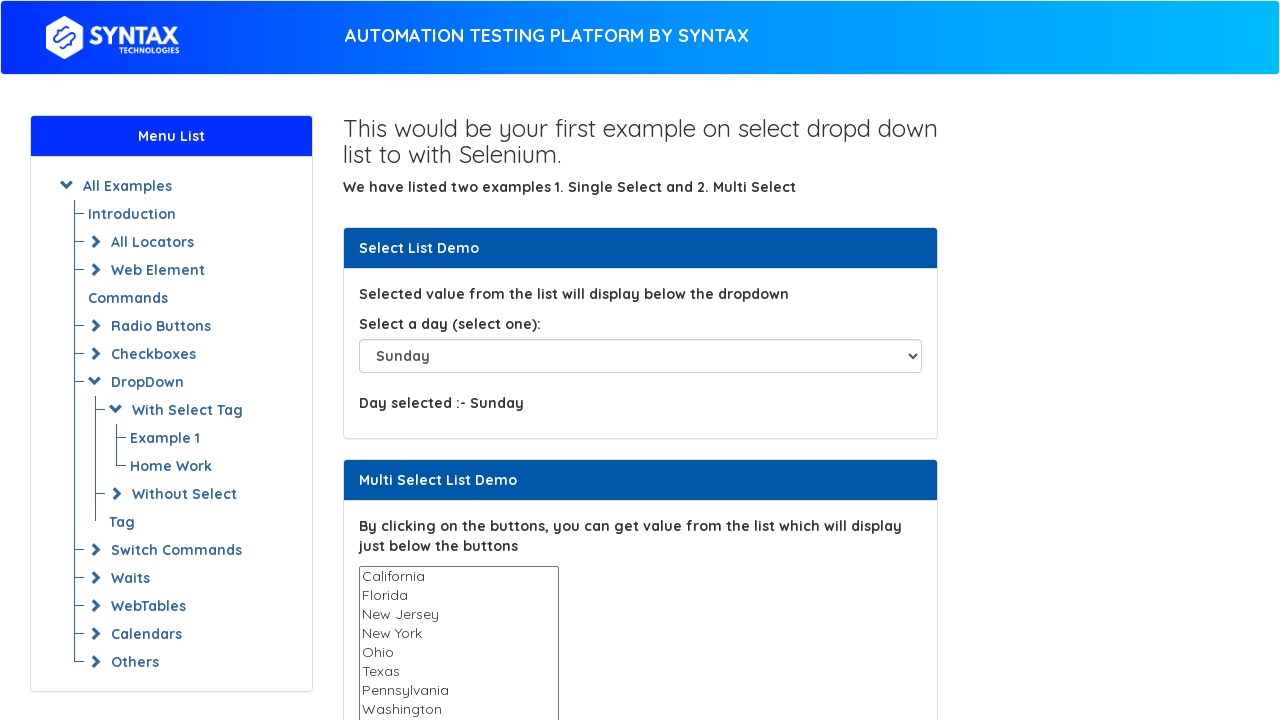

Waited 500 milliseconds to observe the selection
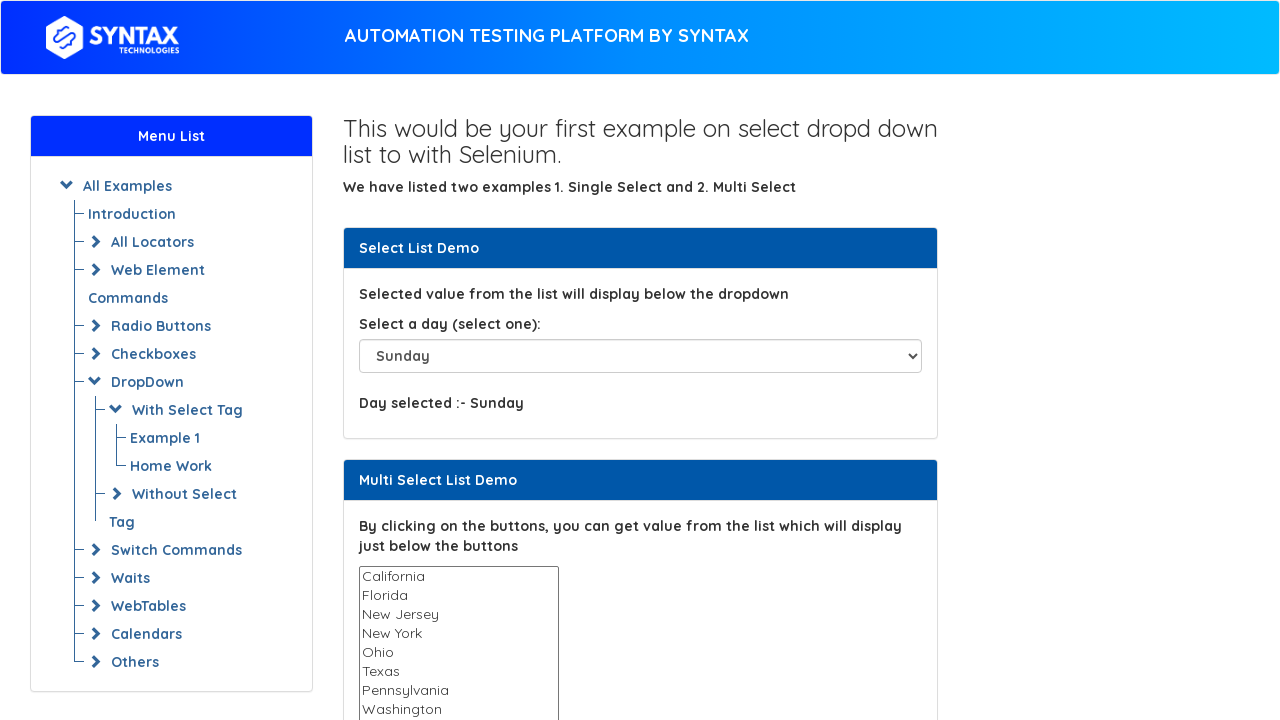

Selected dropdown option at index 2 on #select-demo
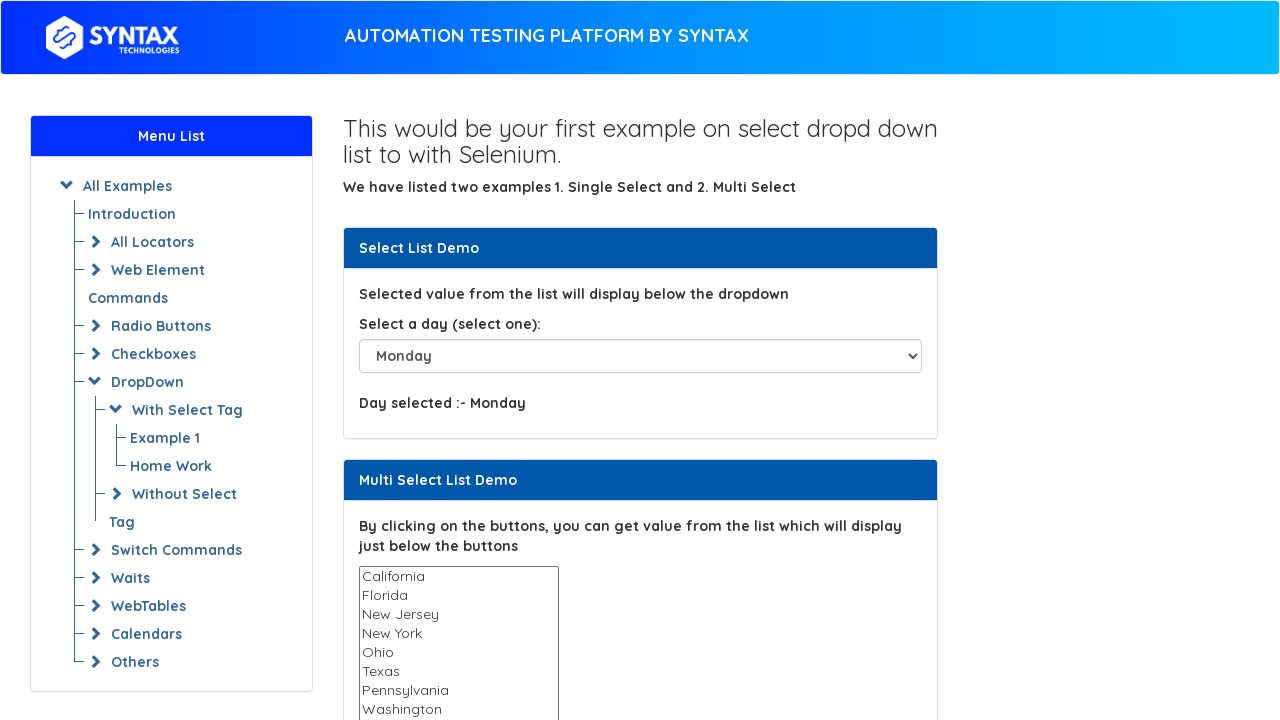

Waited 500 milliseconds to observe the selection
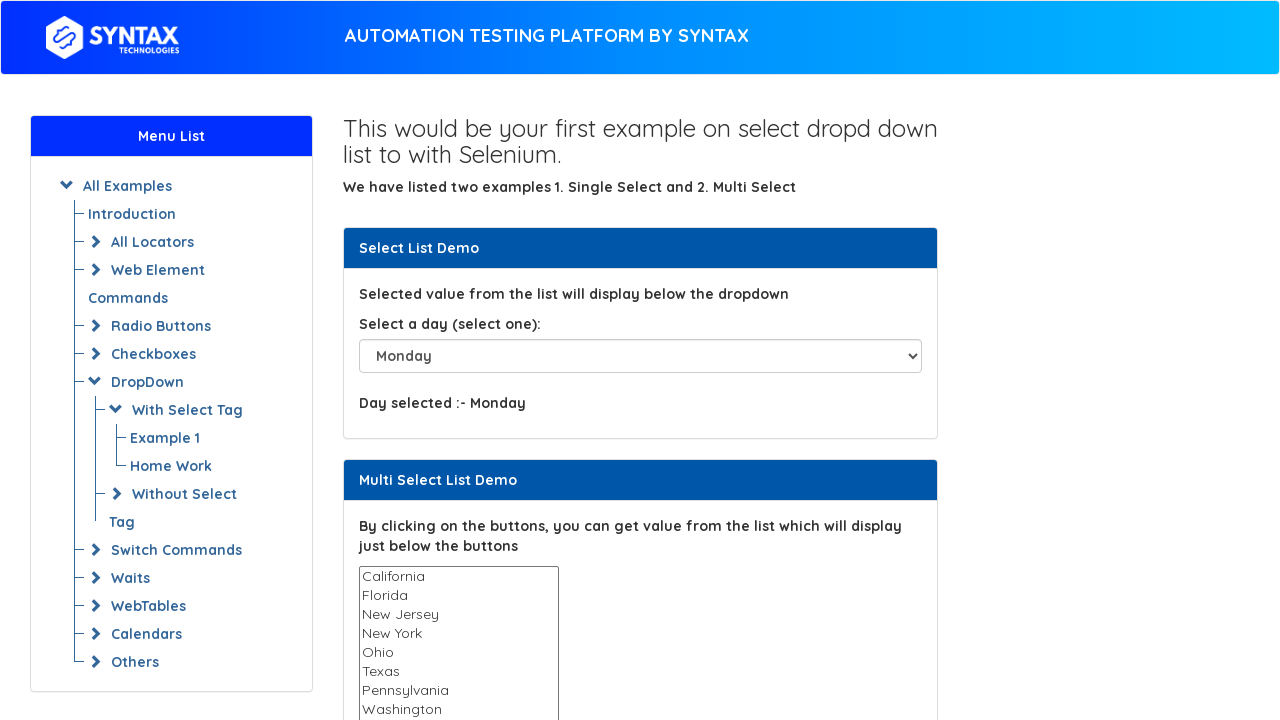

Selected dropdown option at index 3 on #select-demo
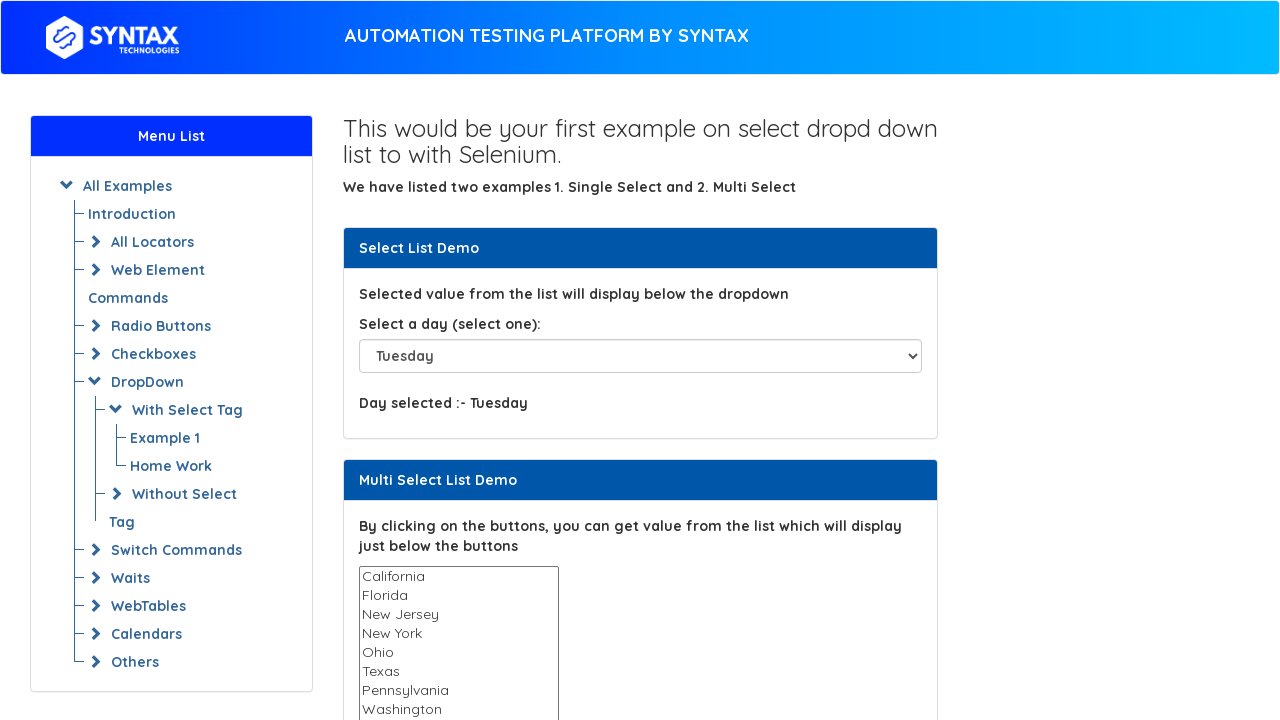

Waited 500 milliseconds to observe the selection
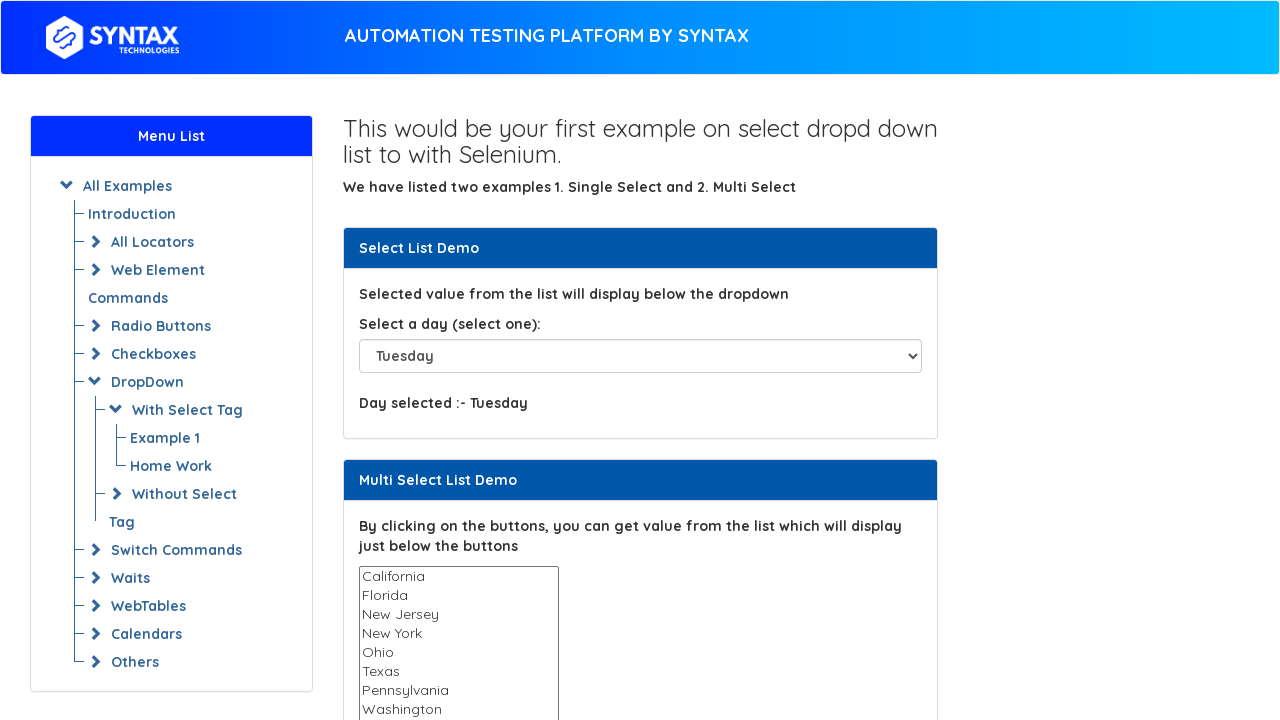

Selected dropdown option at index 4 on #select-demo
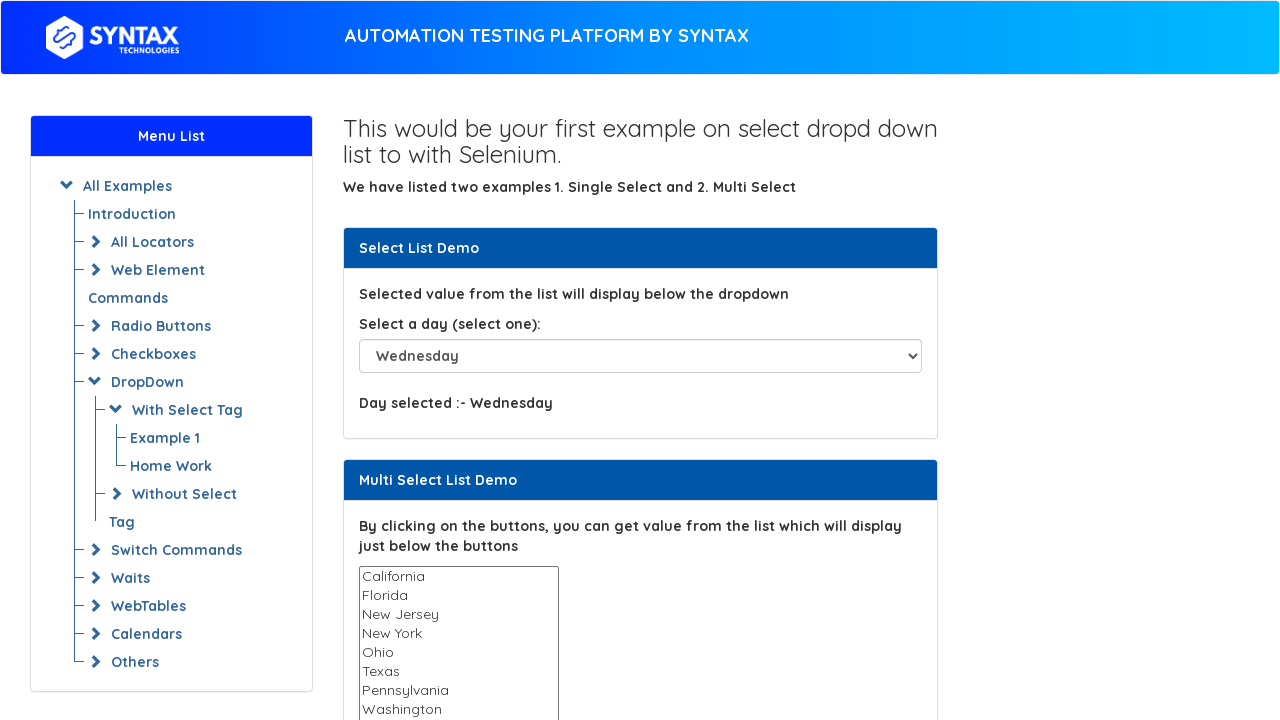

Waited 500 milliseconds to observe the selection
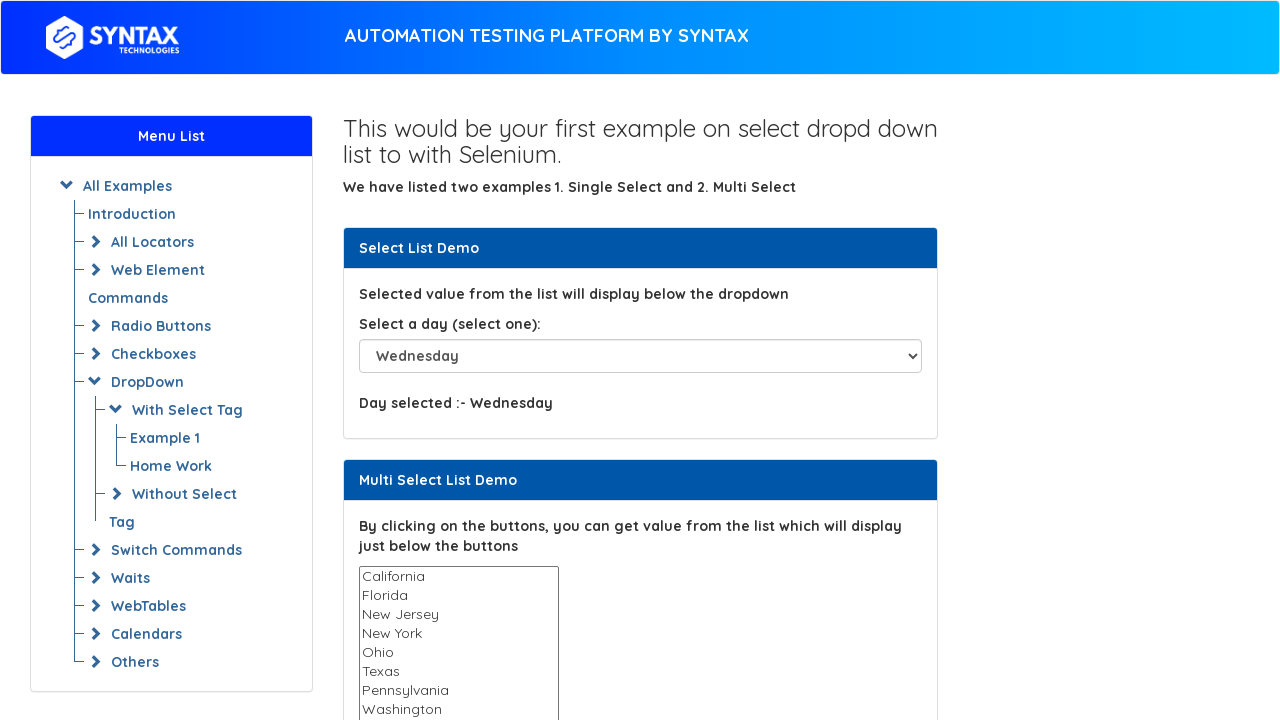

Selected dropdown option at index 5 on #select-demo
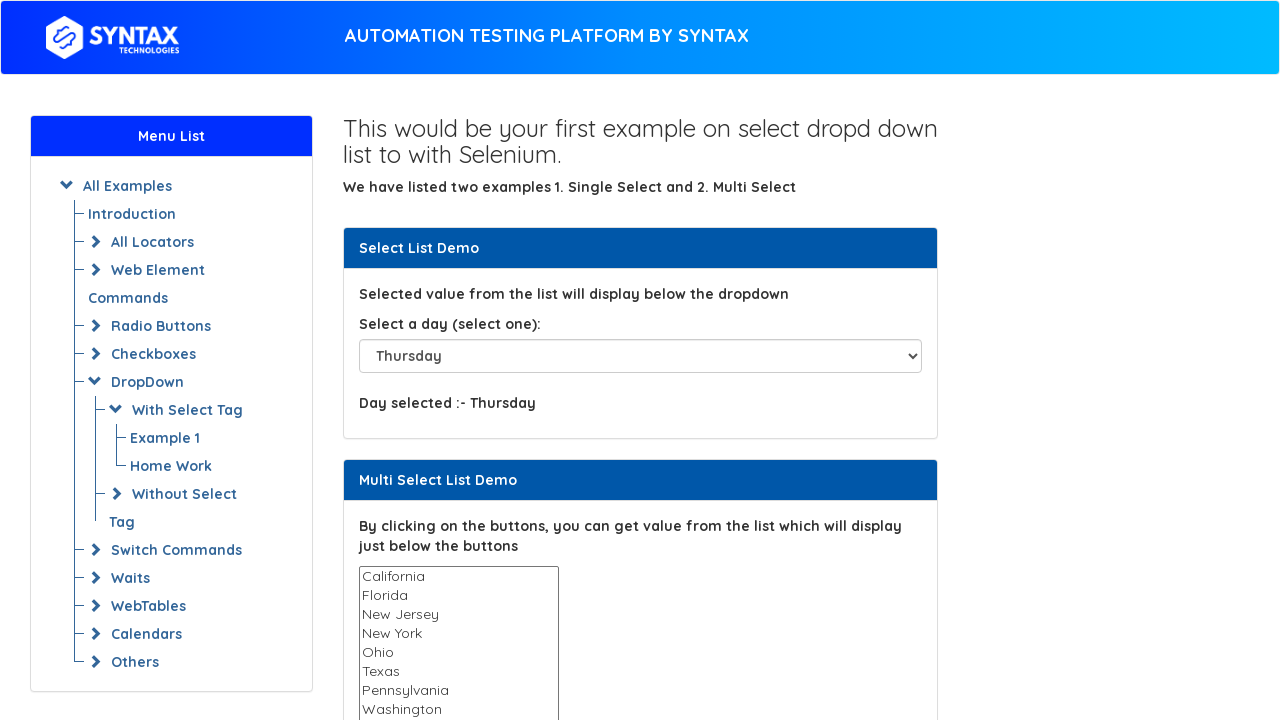

Waited 500 milliseconds to observe the selection
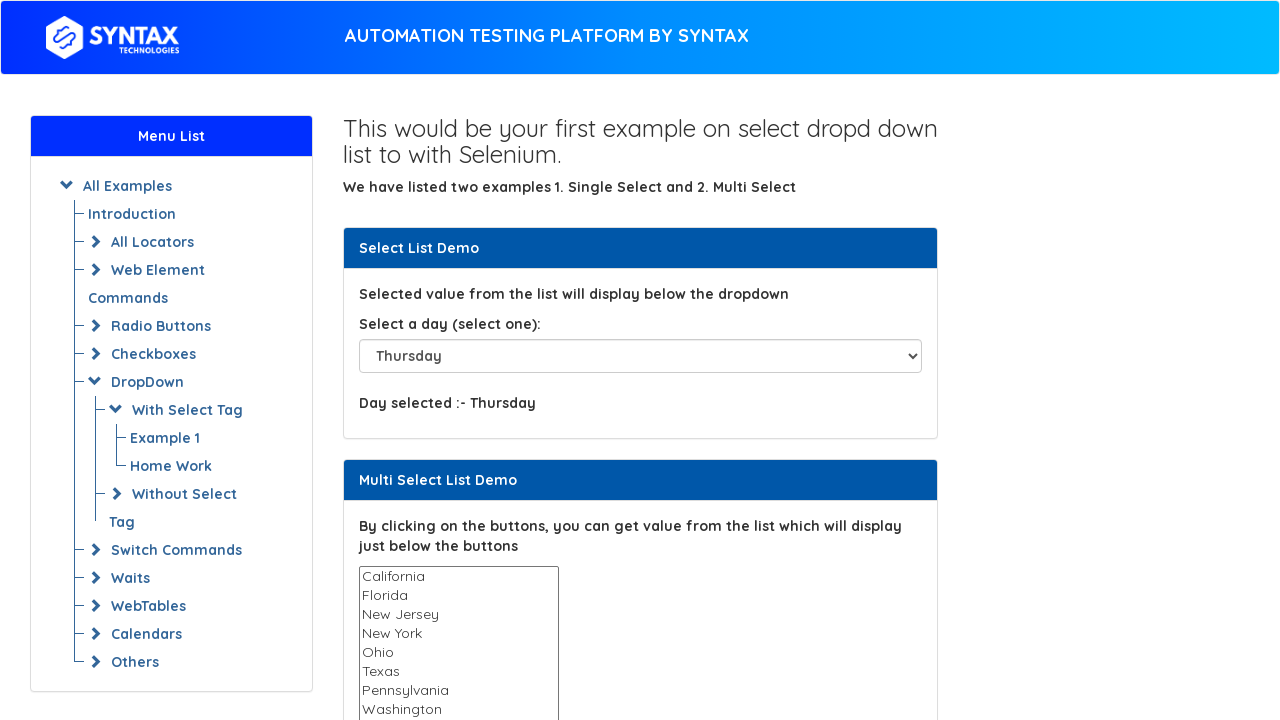

Selected dropdown option at index 6 on #select-demo
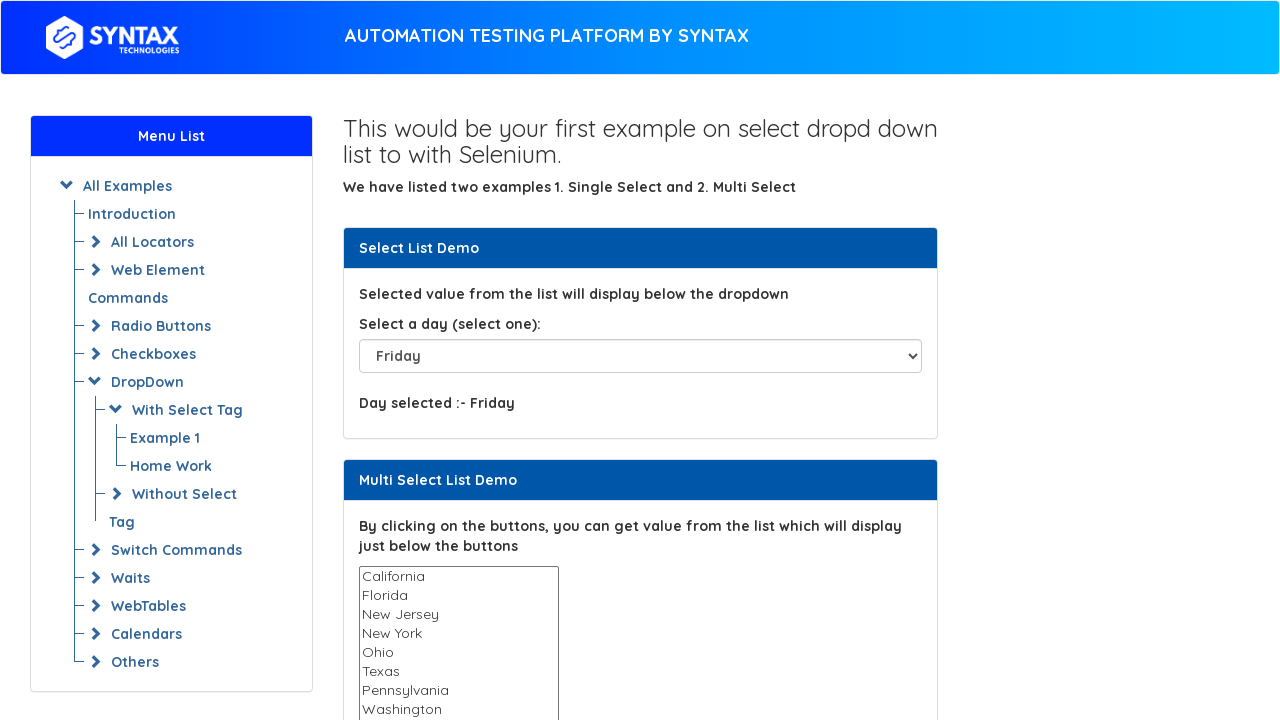

Waited 500 milliseconds to observe the selection
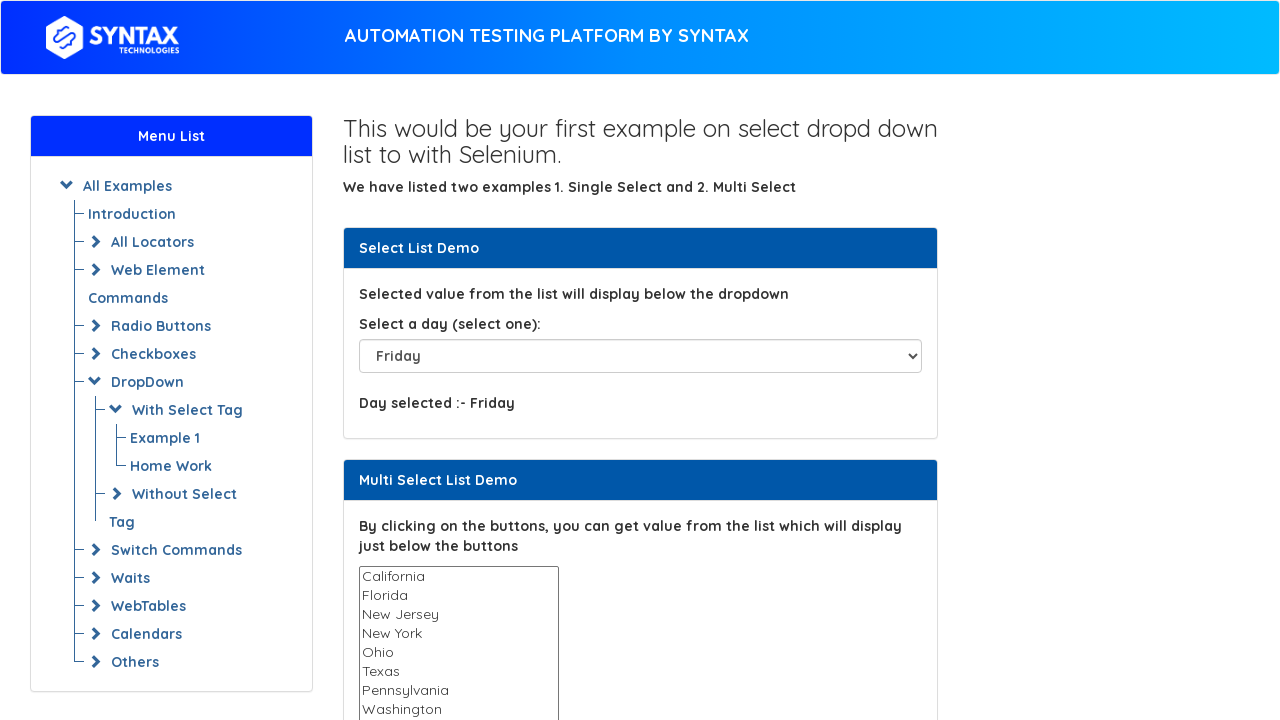

Selected dropdown option at index 7 on #select-demo
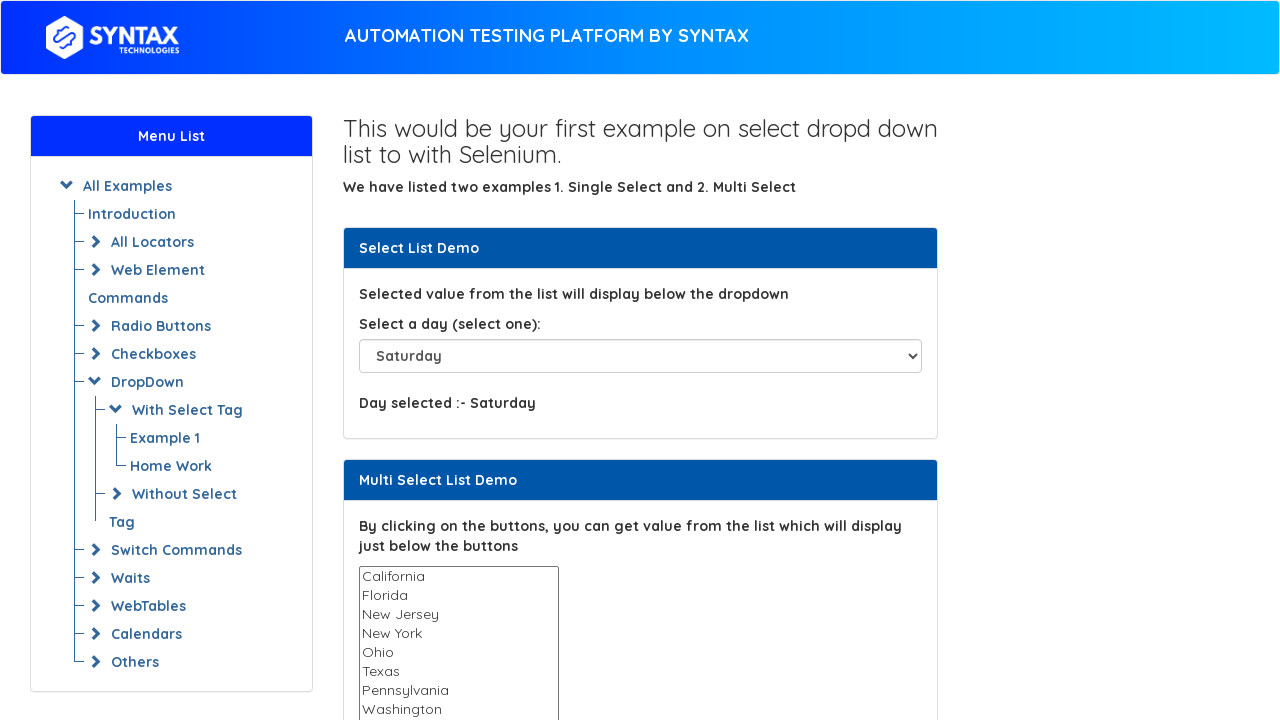

Waited 500 milliseconds to observe the selection
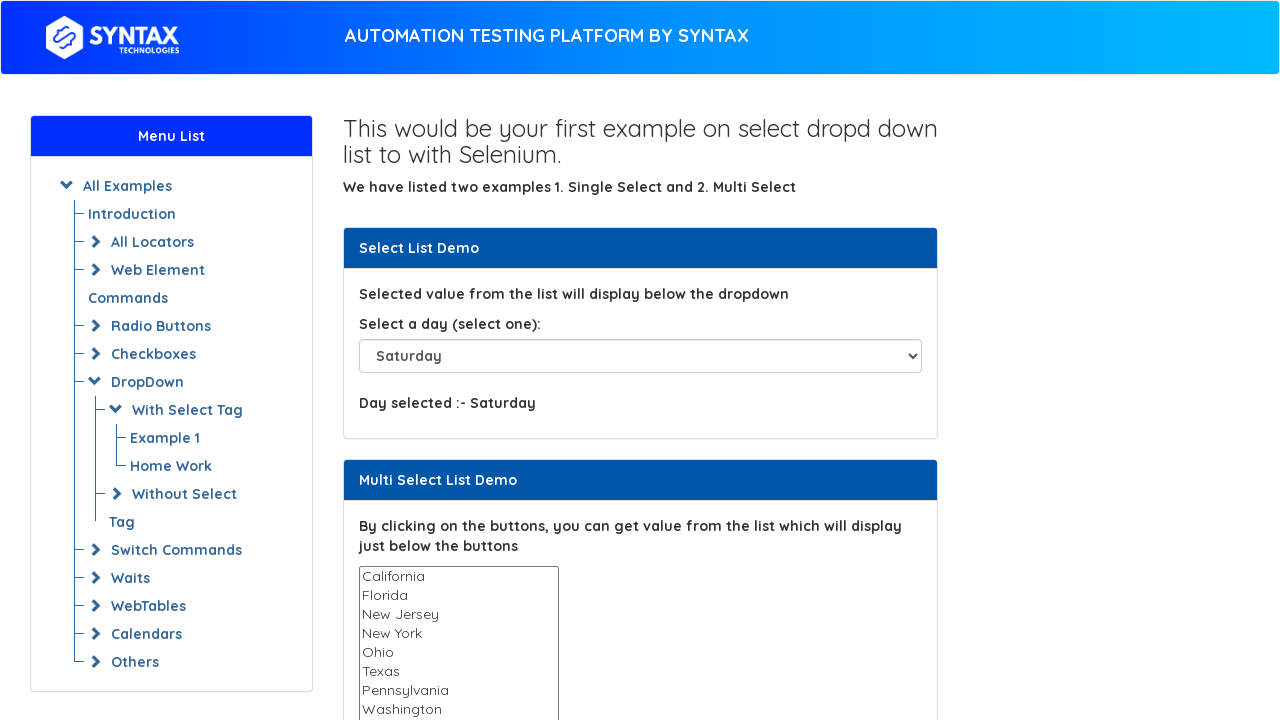

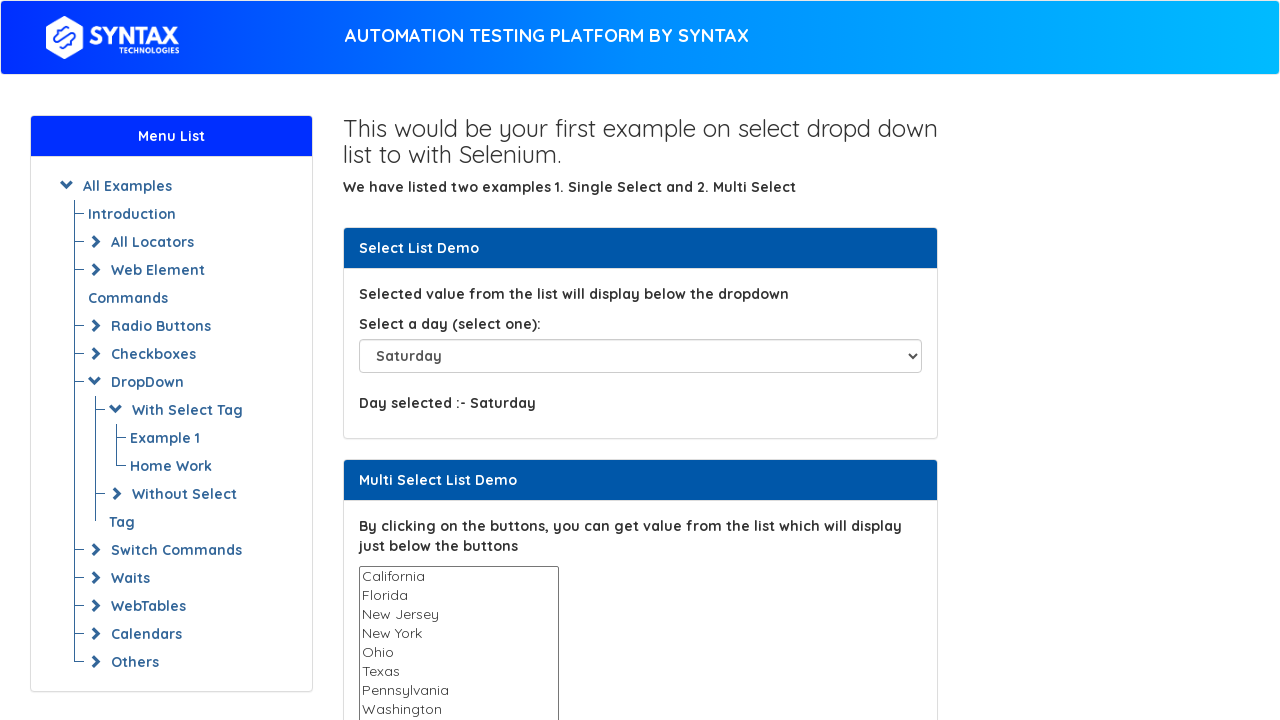